Tests filling and submitting the registration form with user data, verifying the modal closes after submission

Starting URL: https://demoqa.com/webtables

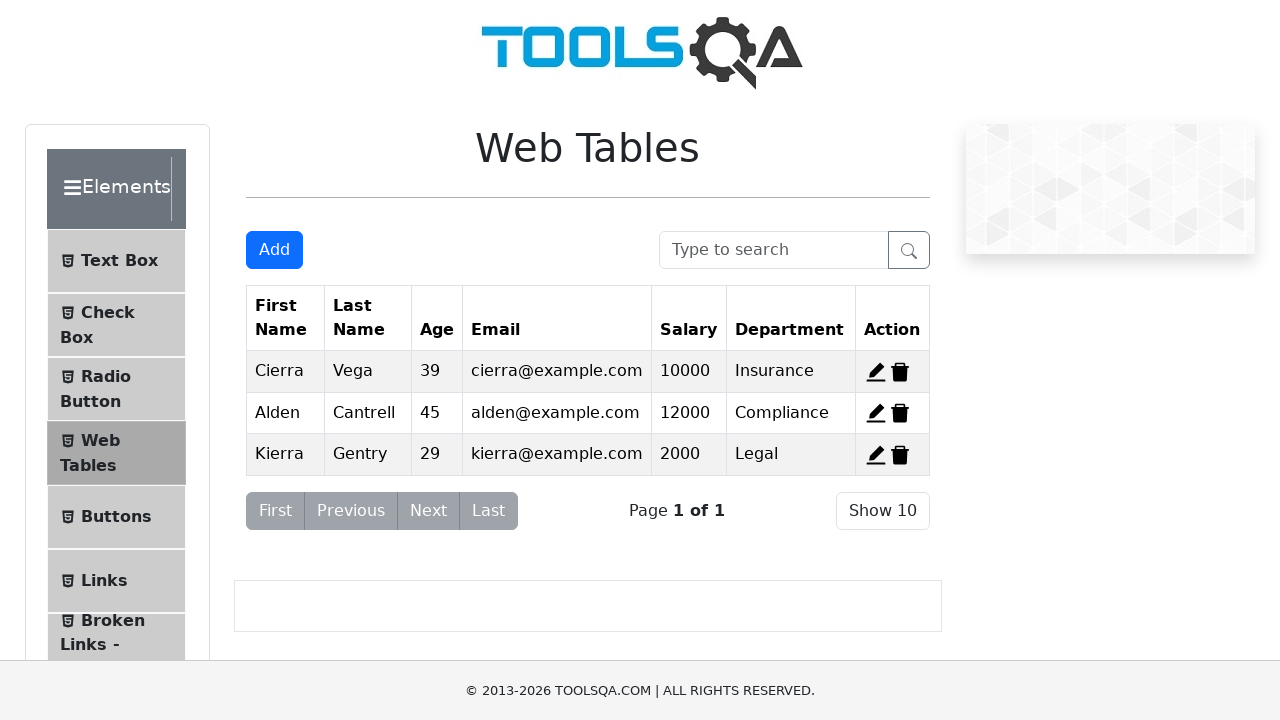

Clicked Add button to open registration modal at (274, 250) on #addNewRecordButton
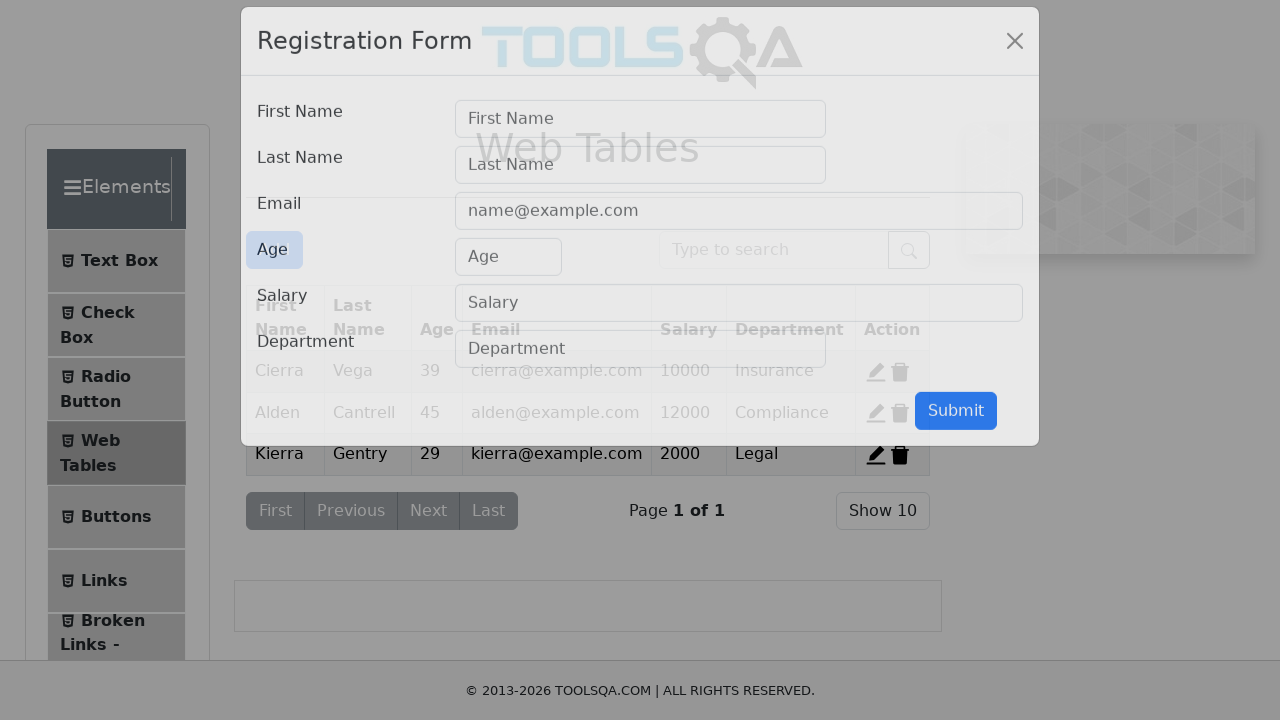

Modal form appeared
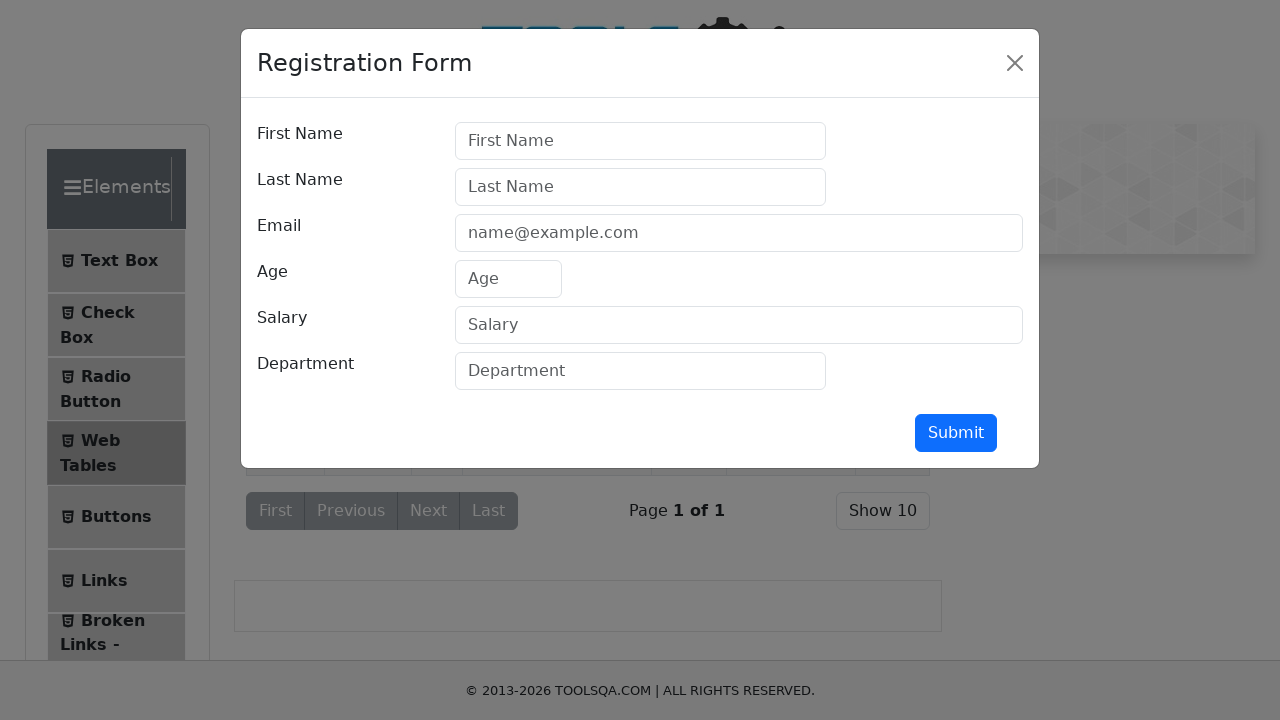

Filled first name field with 'Michael' on #firstName
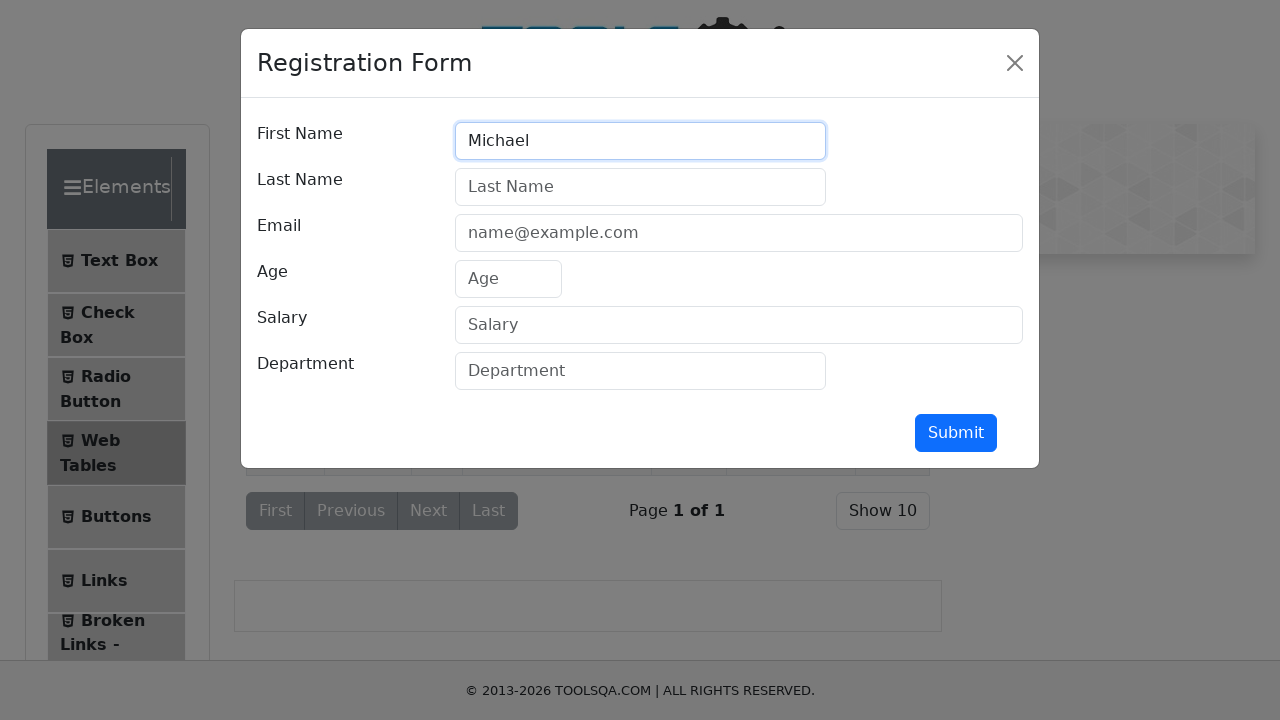

Filled last name field with 'Thompson' on #lastName
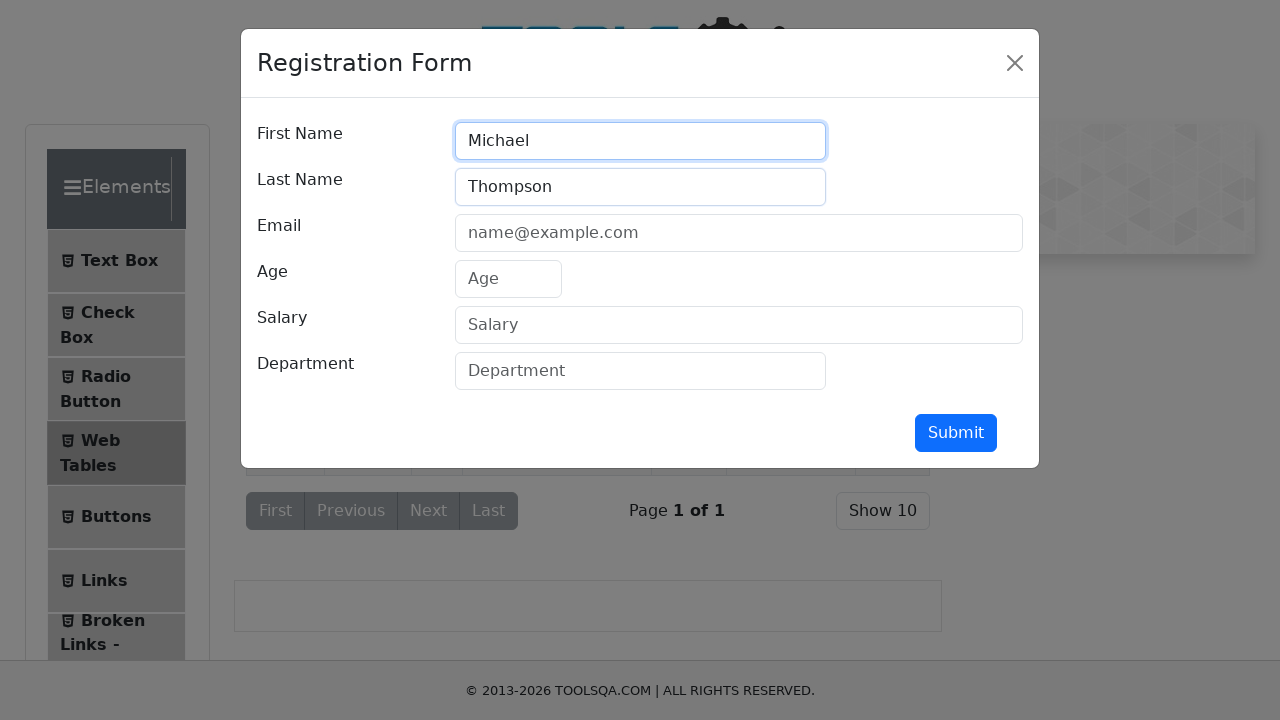

Filled email field with 'michael.thompson@example.com' on #userEmail
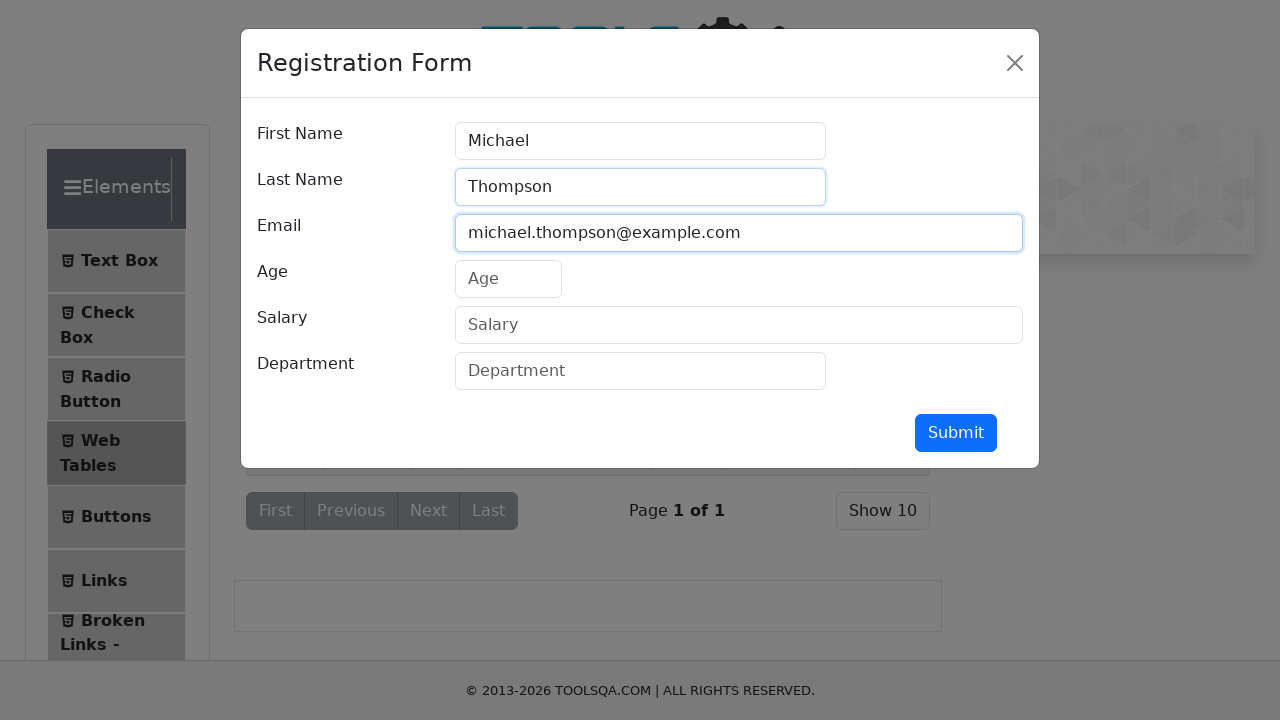

Filled age field with '32' on #age
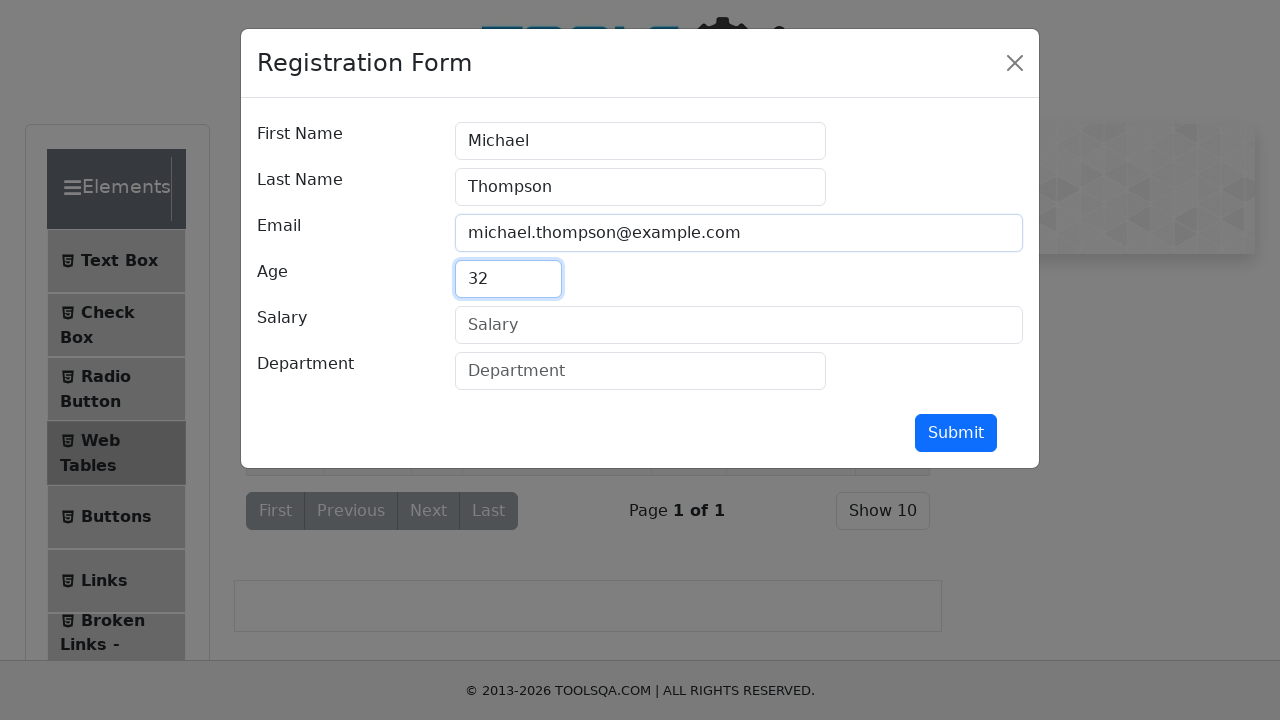

Filled salary field with '75000' on #salary
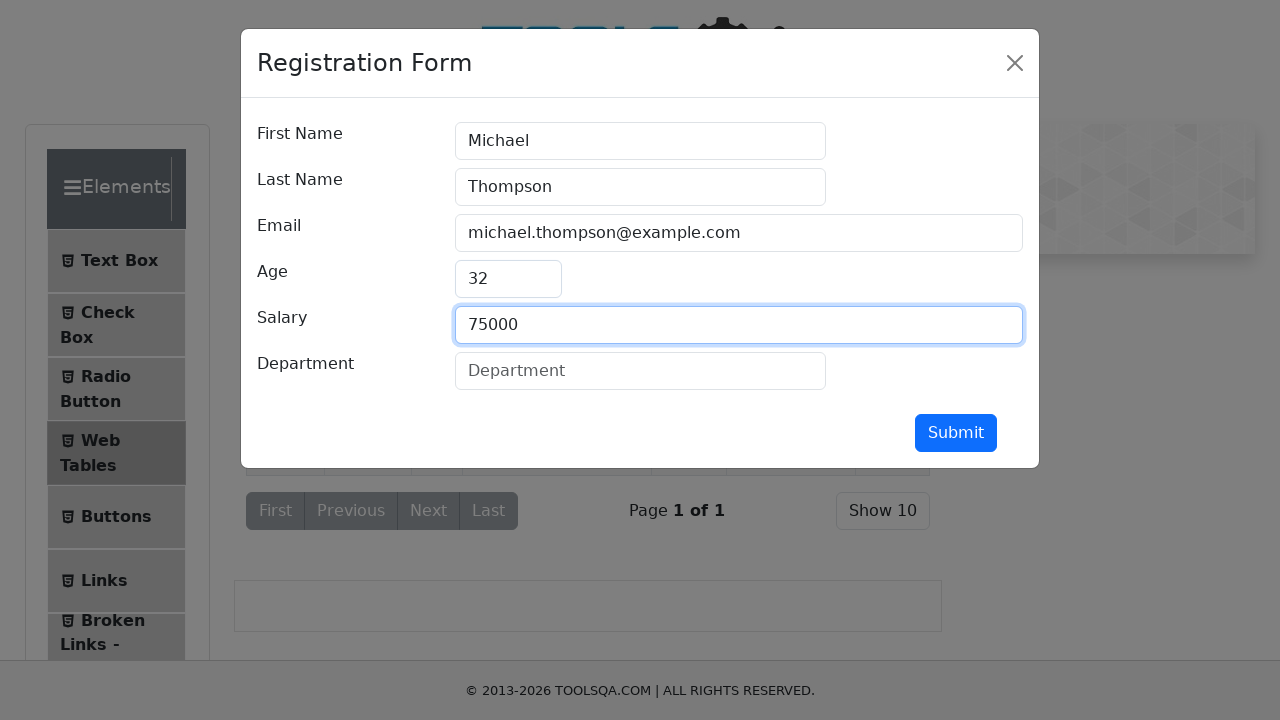

Filled department field with 'Engineering' on #department
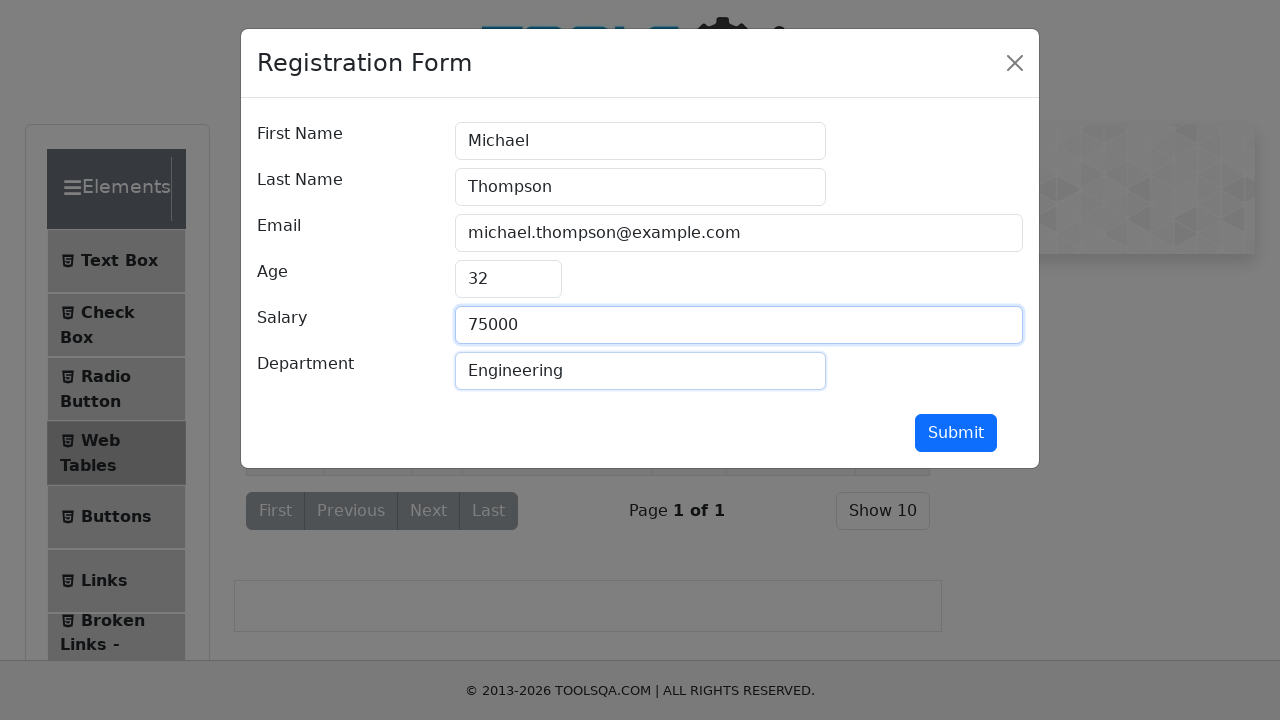

Clicked submit button to submit registration form at (956, 433) on #submit
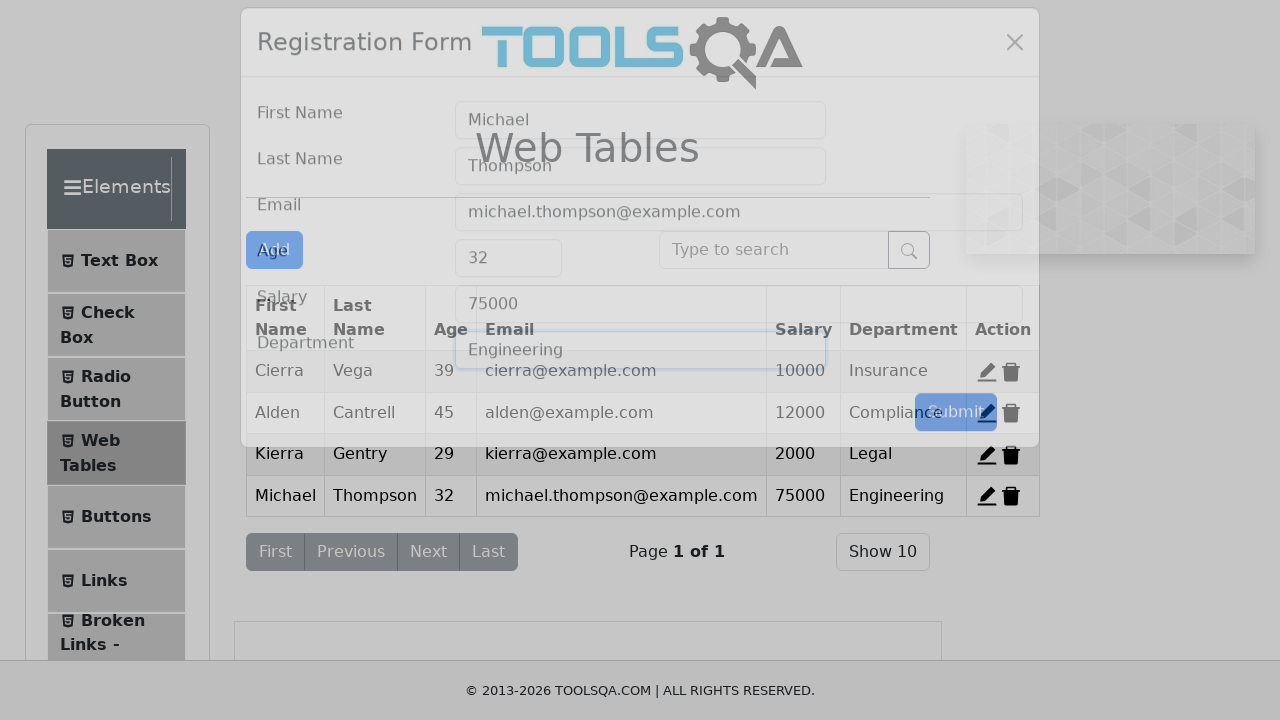

Modal closed after successful form submission
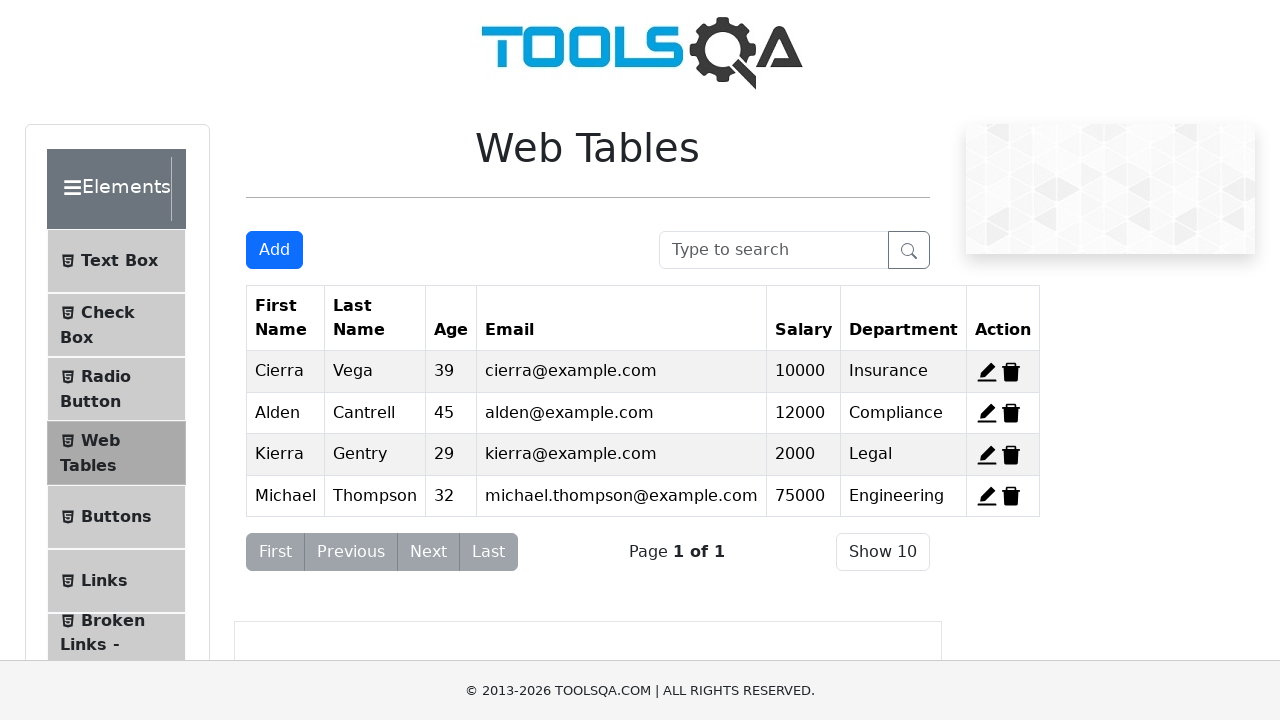

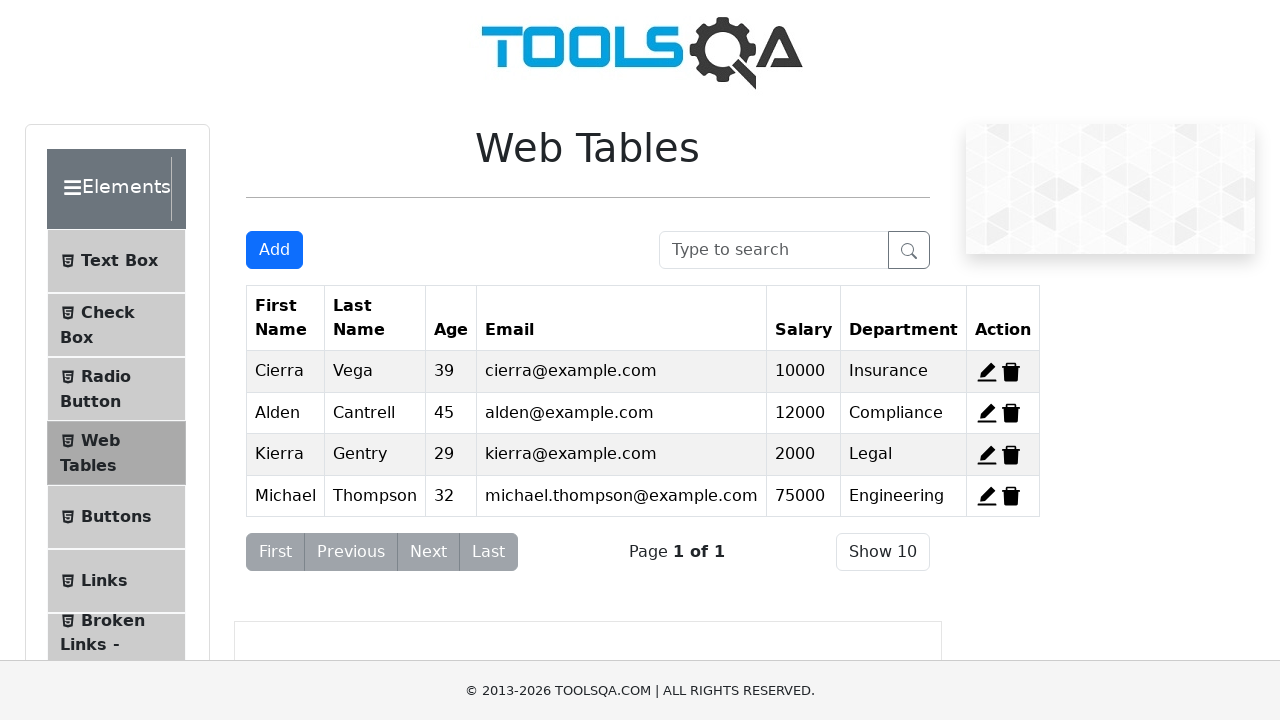